Tests the search functionality on an offers page by entering a product name and verifying that all displayed results contain the searched term

Starting URL: https://rahulshettyacademy.com/seleniumPractise/#/offers

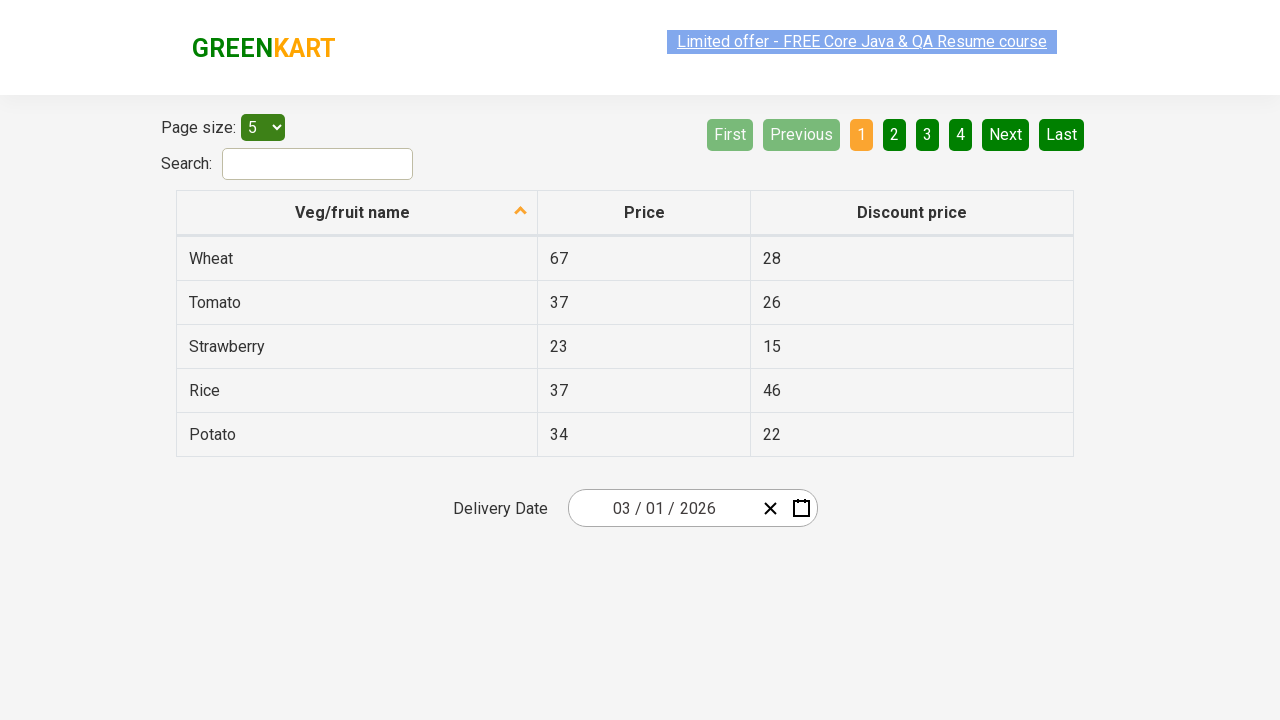

Filled search field with 'Rice' on #search-field
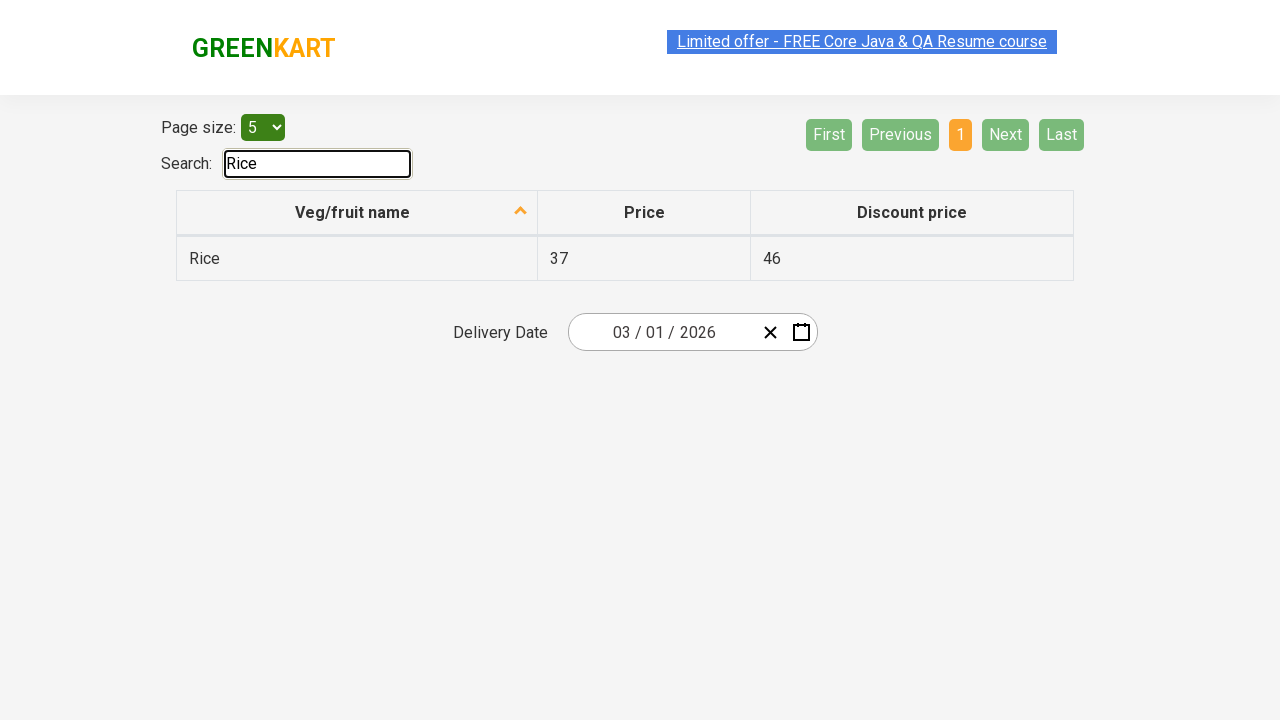

Waited 500ms for search results to update
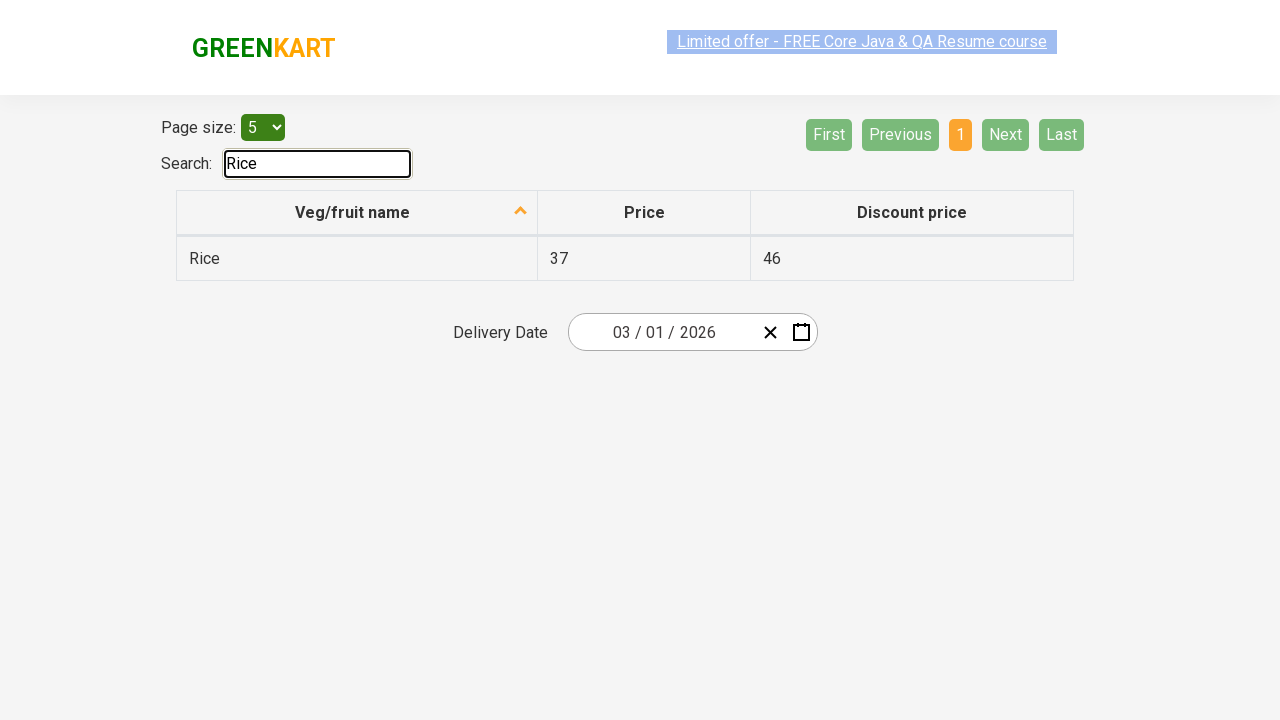

Retrieved all product elements from search results table
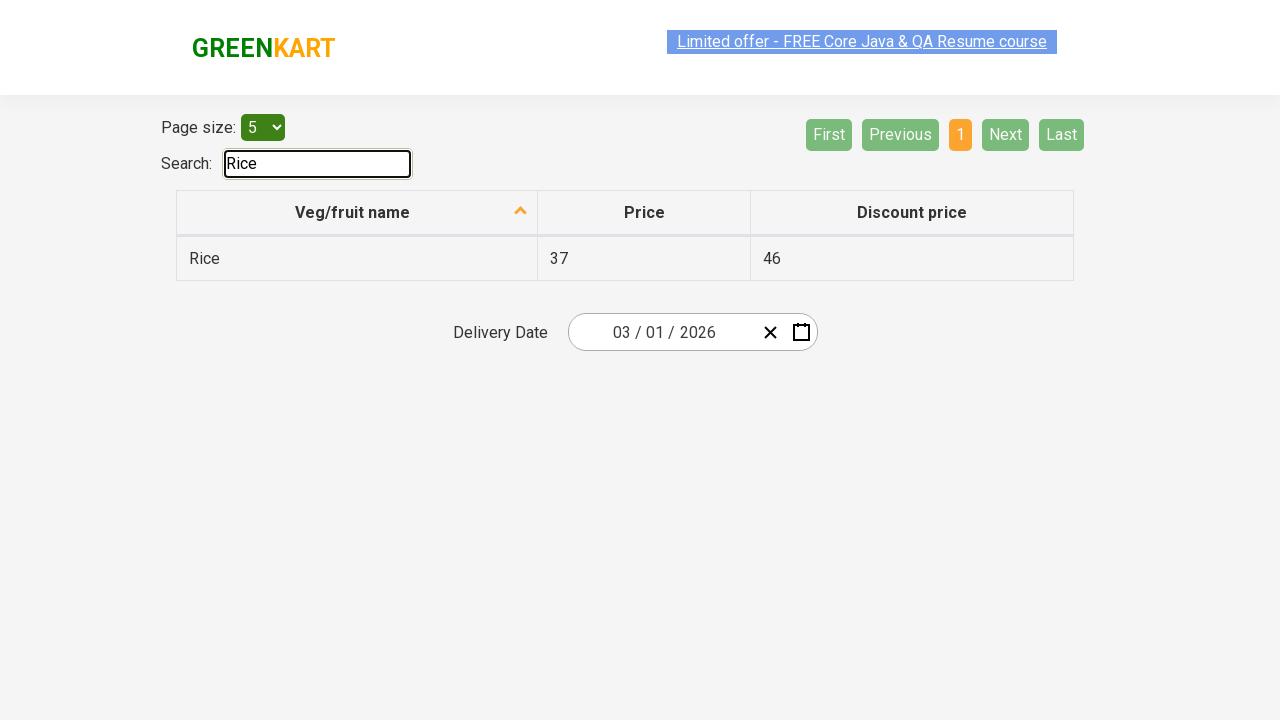

Verified product 'Rice' contains search term 'Rice'
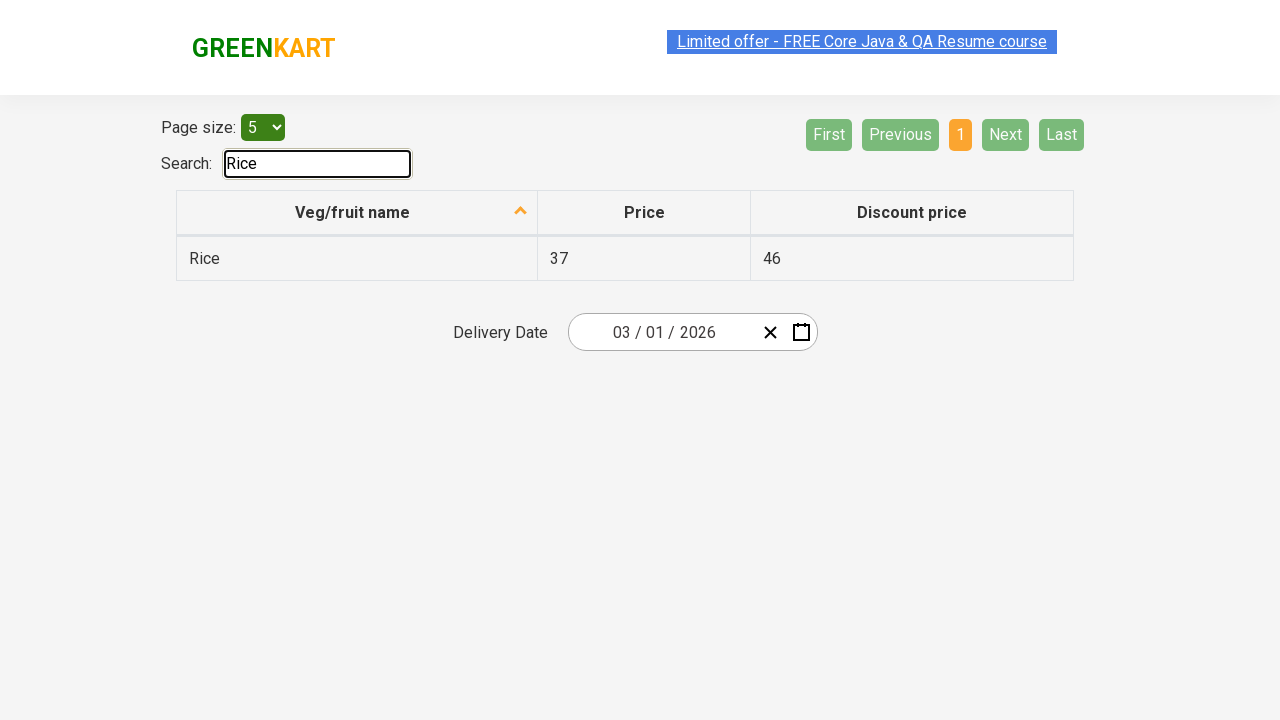

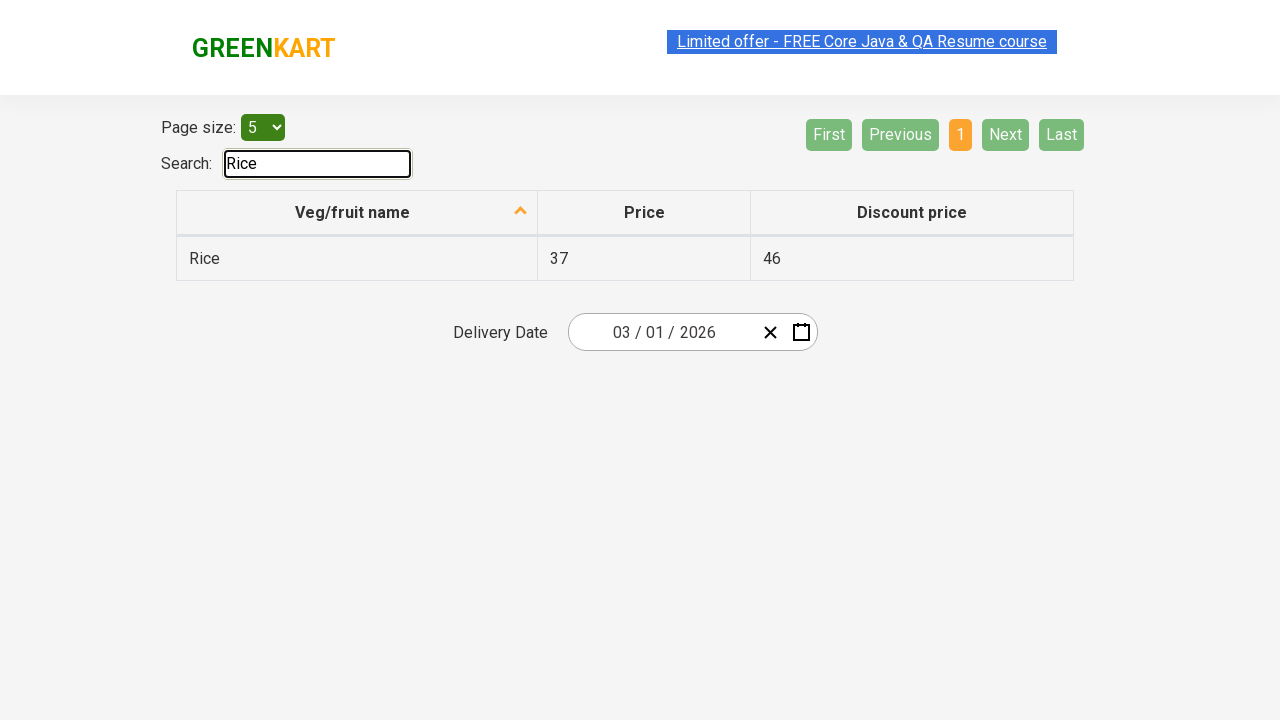